Tests a custom dropdown/combo tree by clicking on it and selecting specific options

Starting URL: https://www.jqueryscript.net/demo/Drop-Down-Combo-Tree/

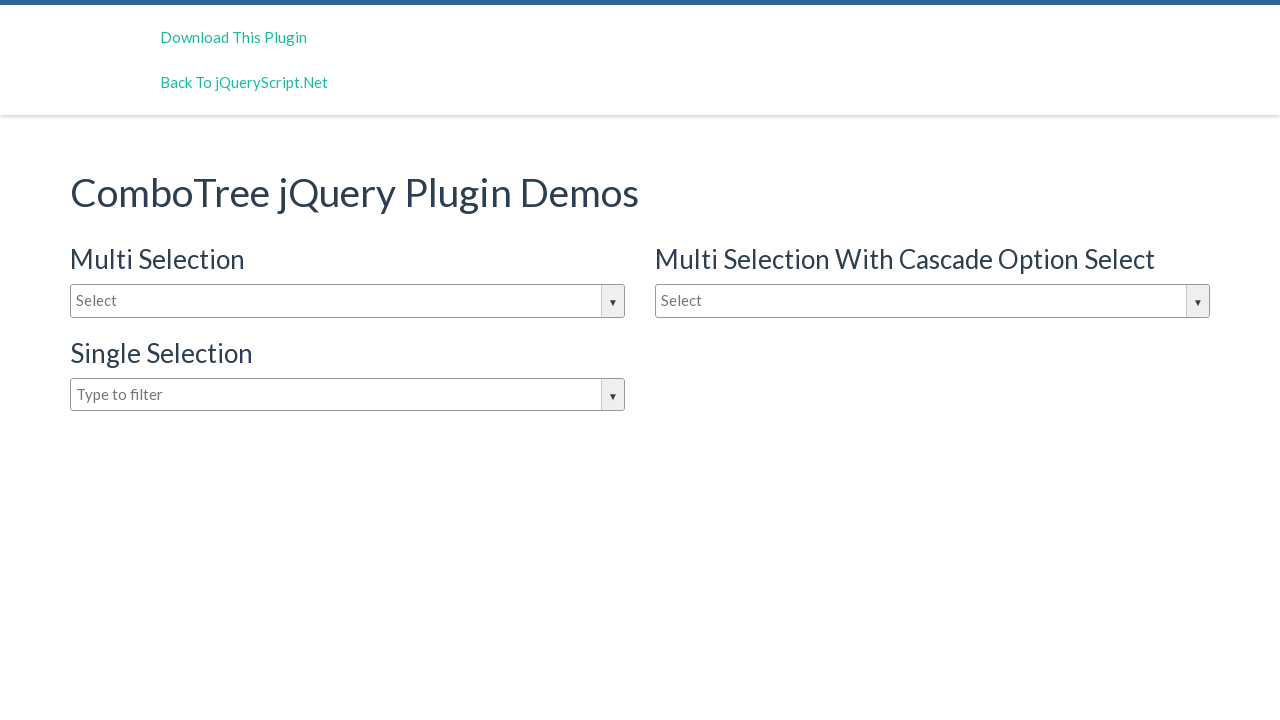

Clicked on the custom dropdown/combo tree input to open it at (348, 301) on input#justAnInputBox
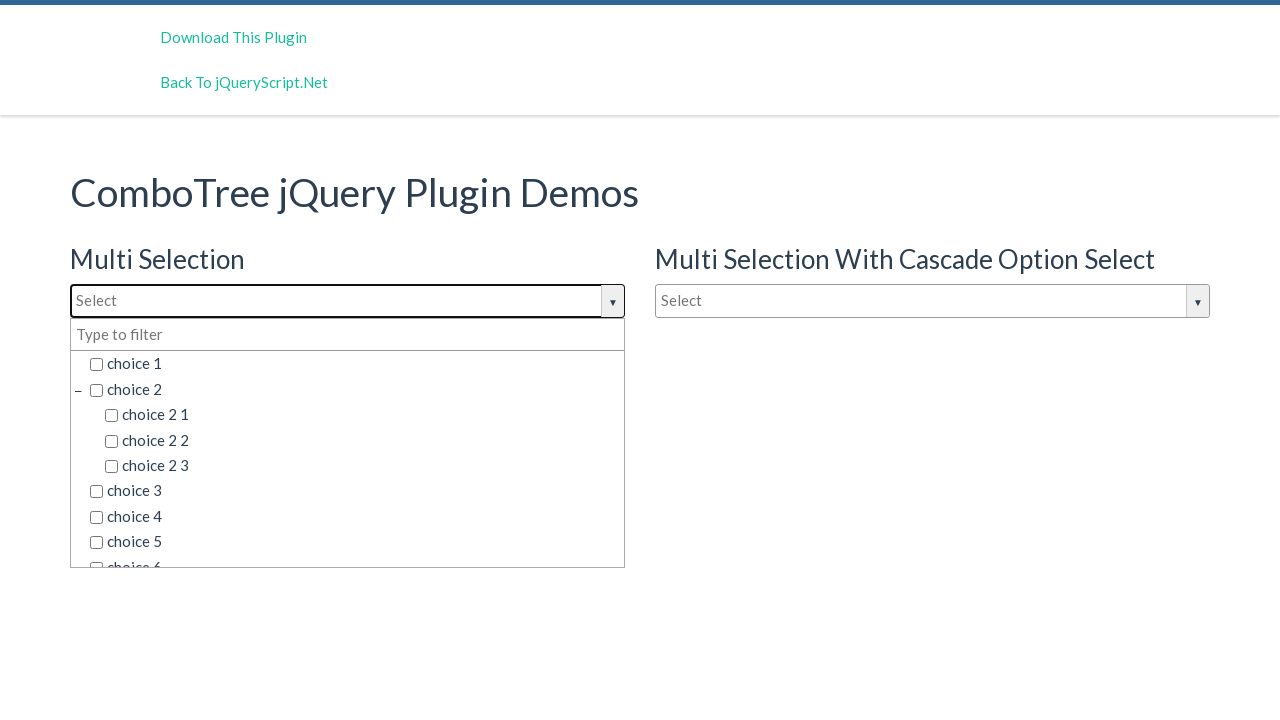

Dropdown options appeared and loaded
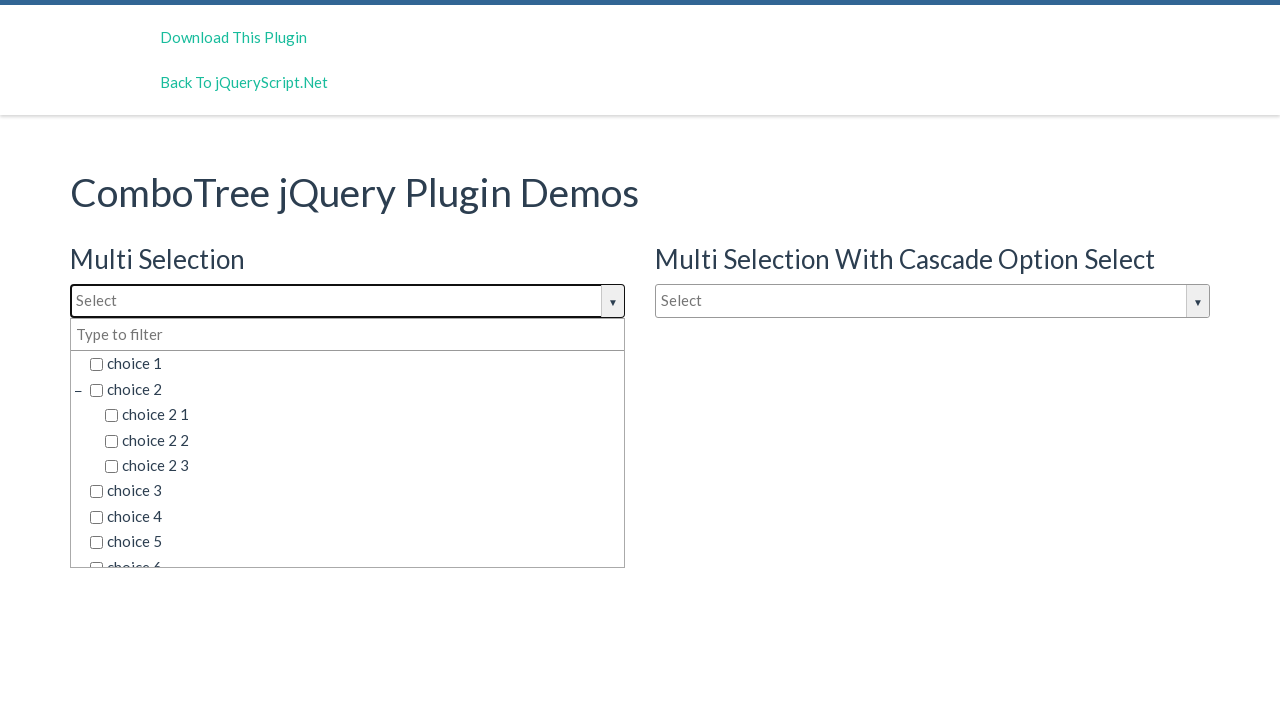

Selected 'choice 1' from the dropdown options at (355, 364) on span.comboTreeItemTitle:has-text('choice 1')
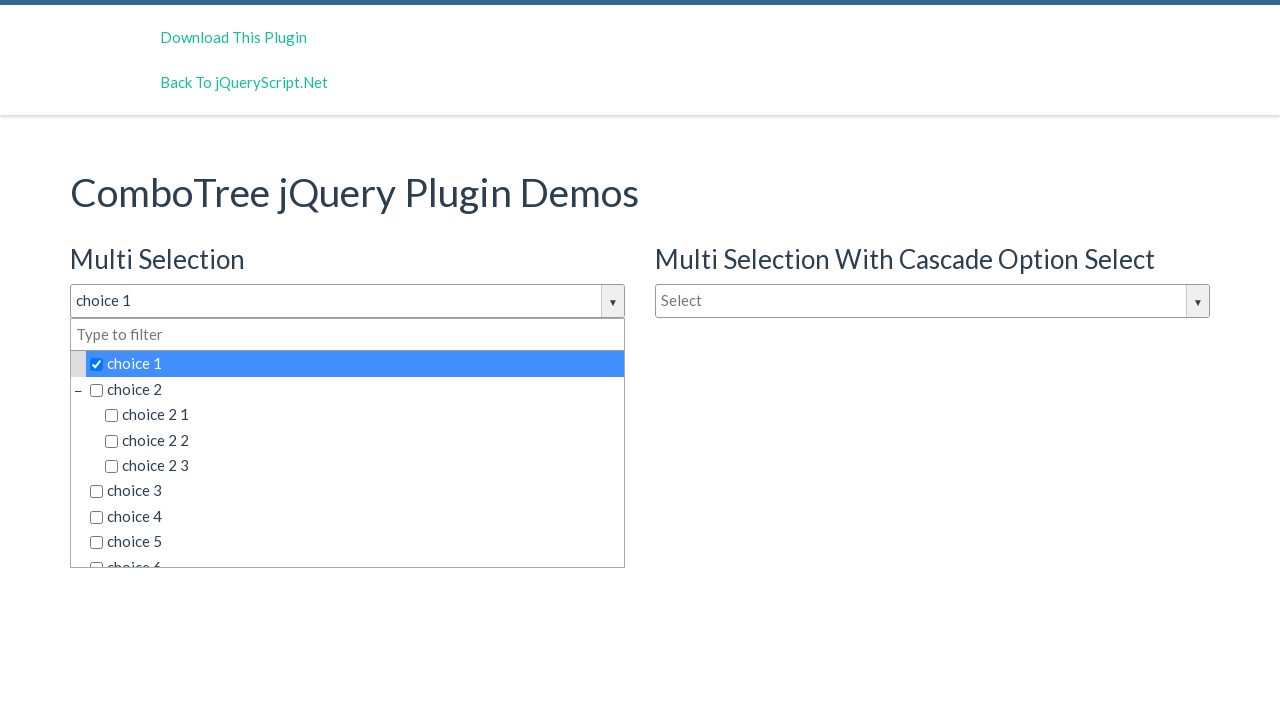

Selected 'choice 2' from the dropdown options at (355, 389) on span.comboTreeItemTitle:has-text('choice 2')
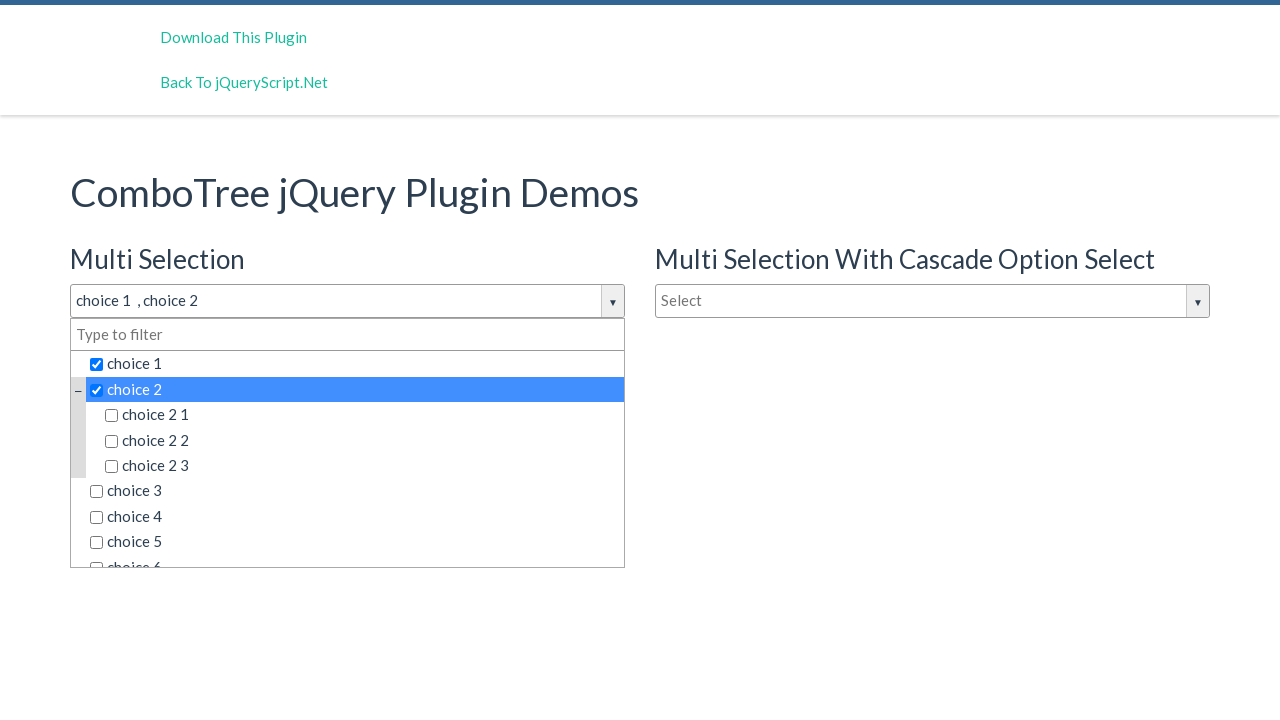

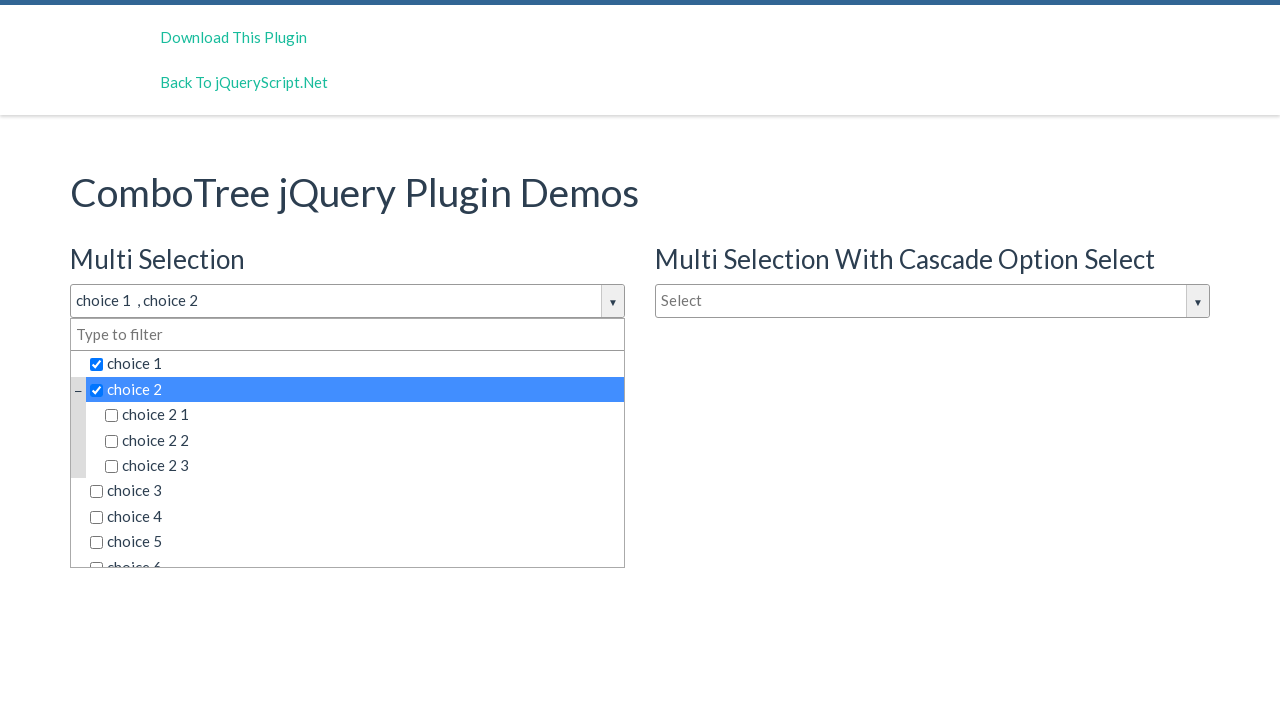